Tests filtering to display only active (incomplete) todo items

Starting URL: https://demo.playwright.dev/todomvc

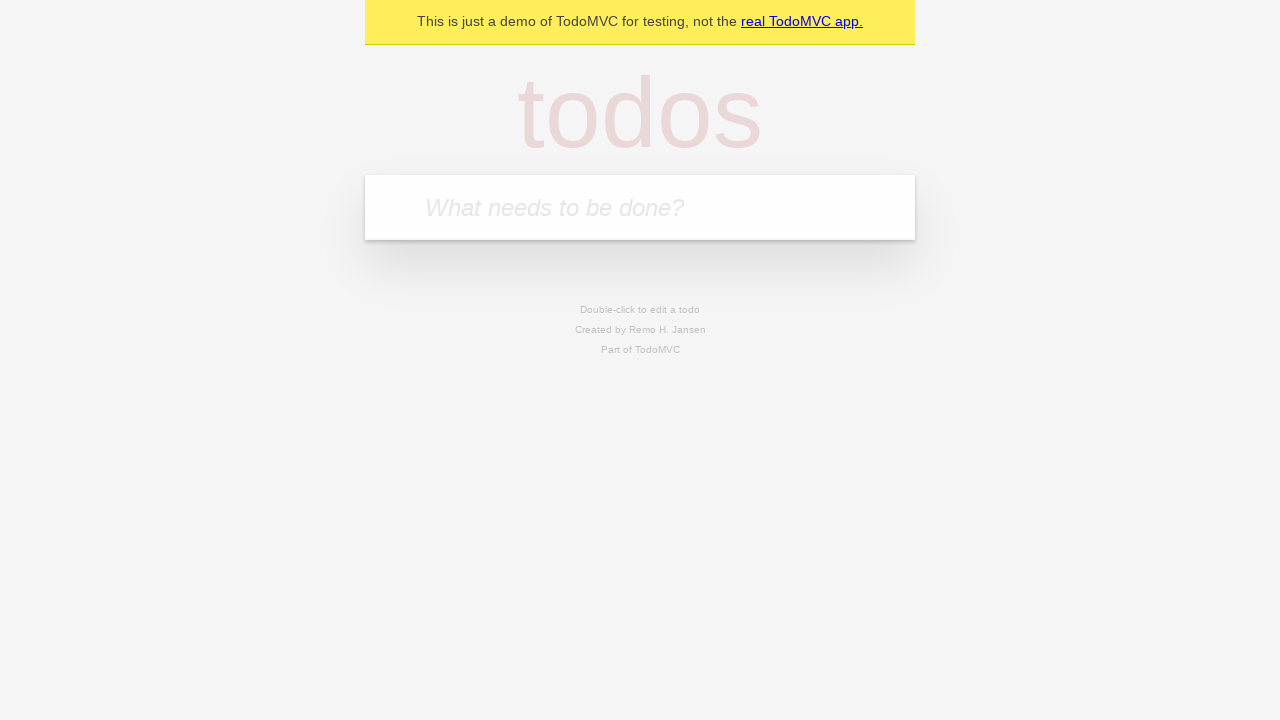

Filled todo input with 'buy some cheese' on internal:attr=[placeholder="What needs to be done?"i]
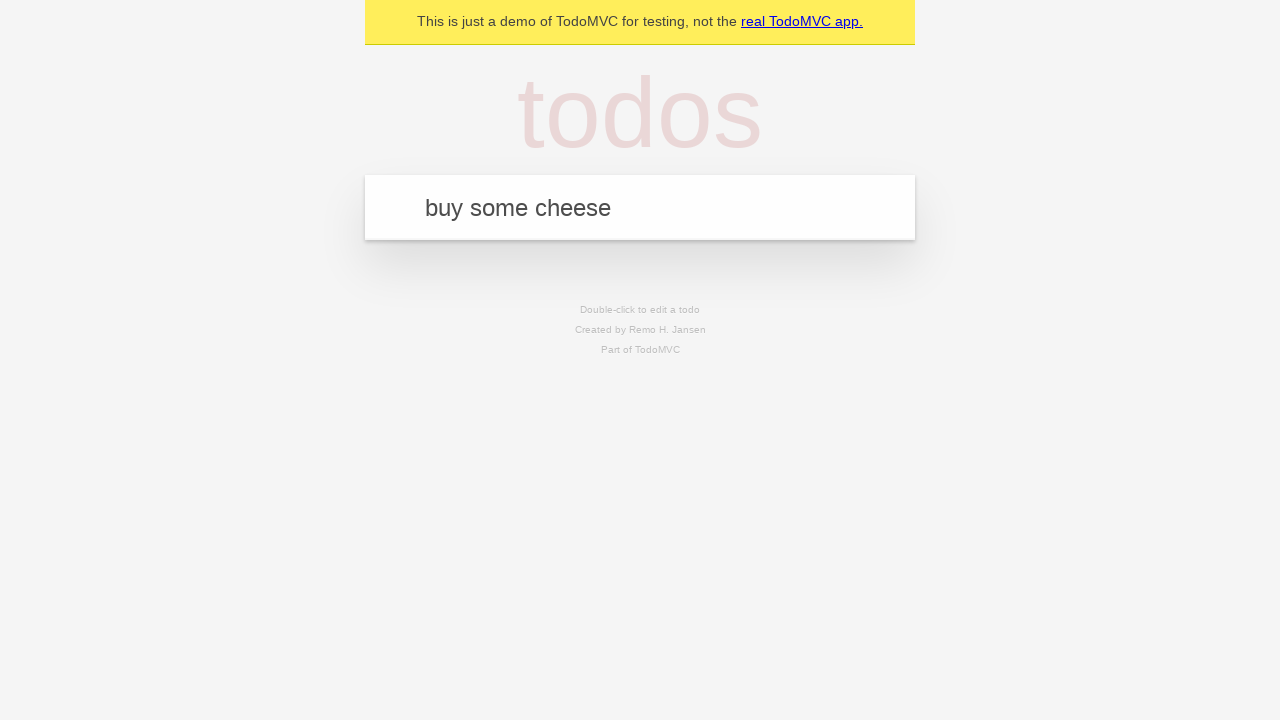

Pressed Enter to create first todo on internal:attr=[placeholder="What needs to be done?"i]
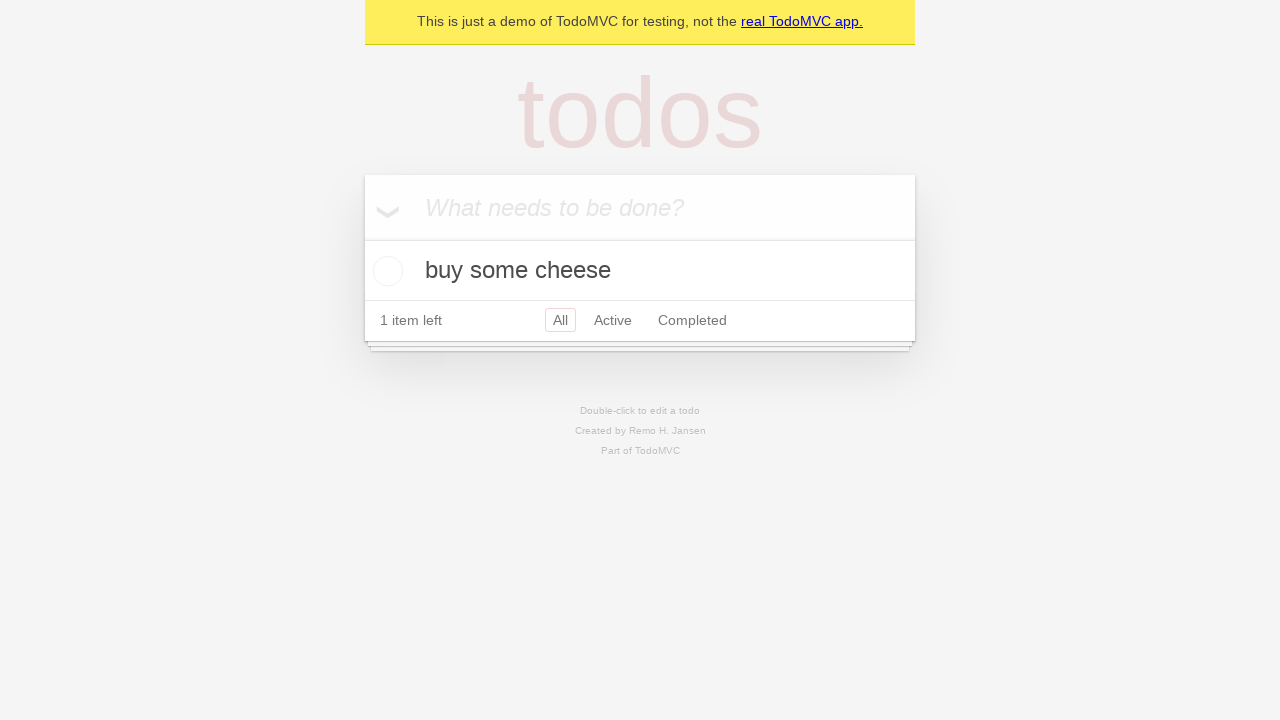

Filled todo input with 'feed the cat' on internal:attr=[placeholder="What needs to be done?"i]
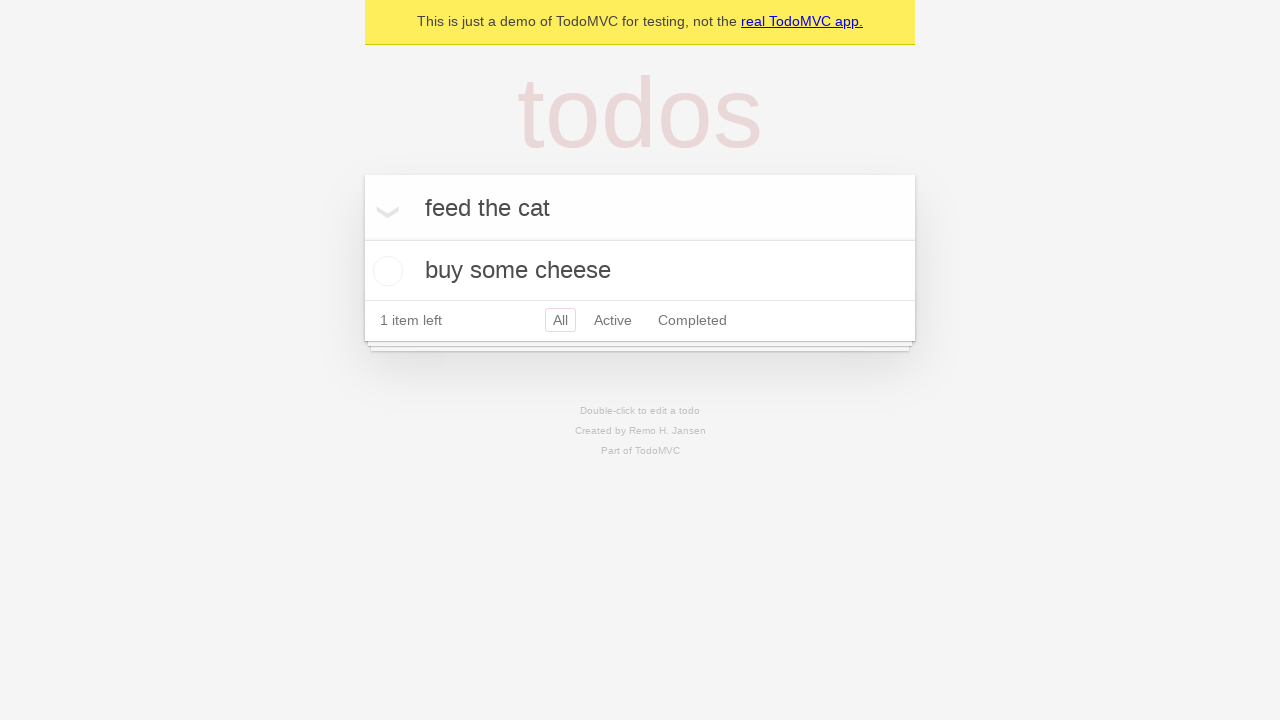

Pressed Enter to create second todo on internal:attr=[placeholder="What needs to be done?"i]
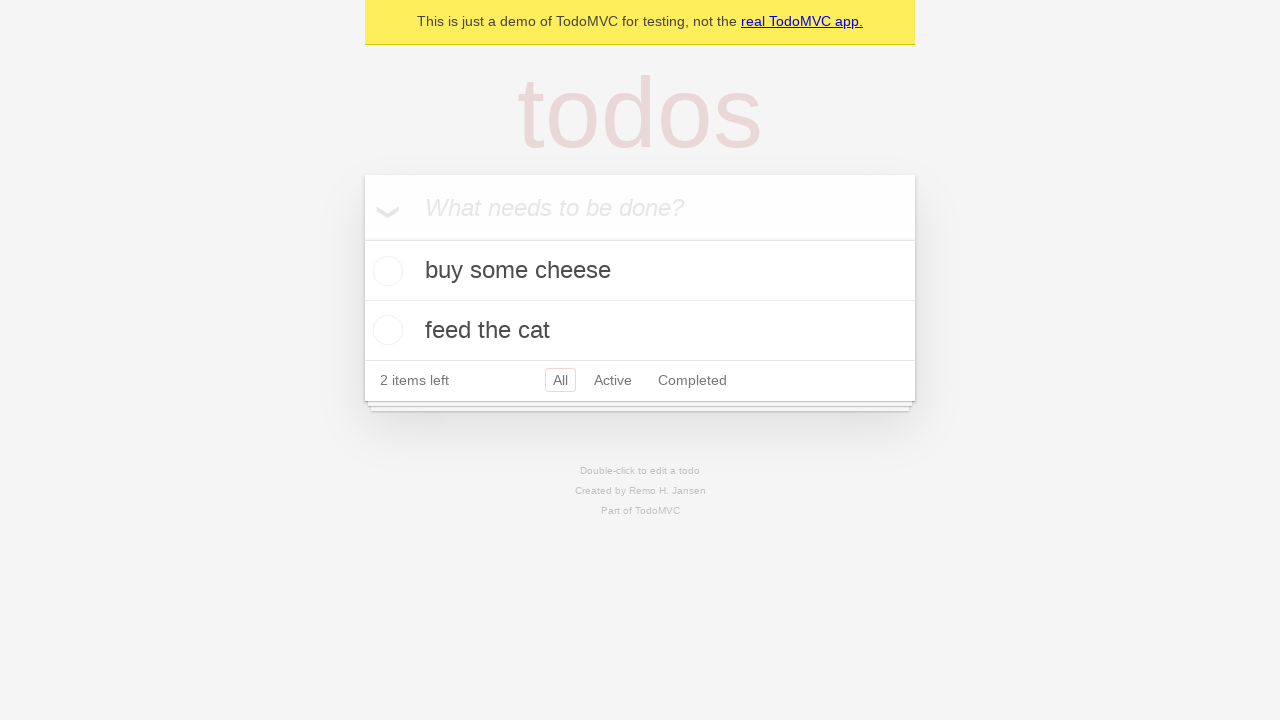

Filled todo input with 'book a doctors appointment' on internal:attr=[placeholder="What needs to be done?"i]
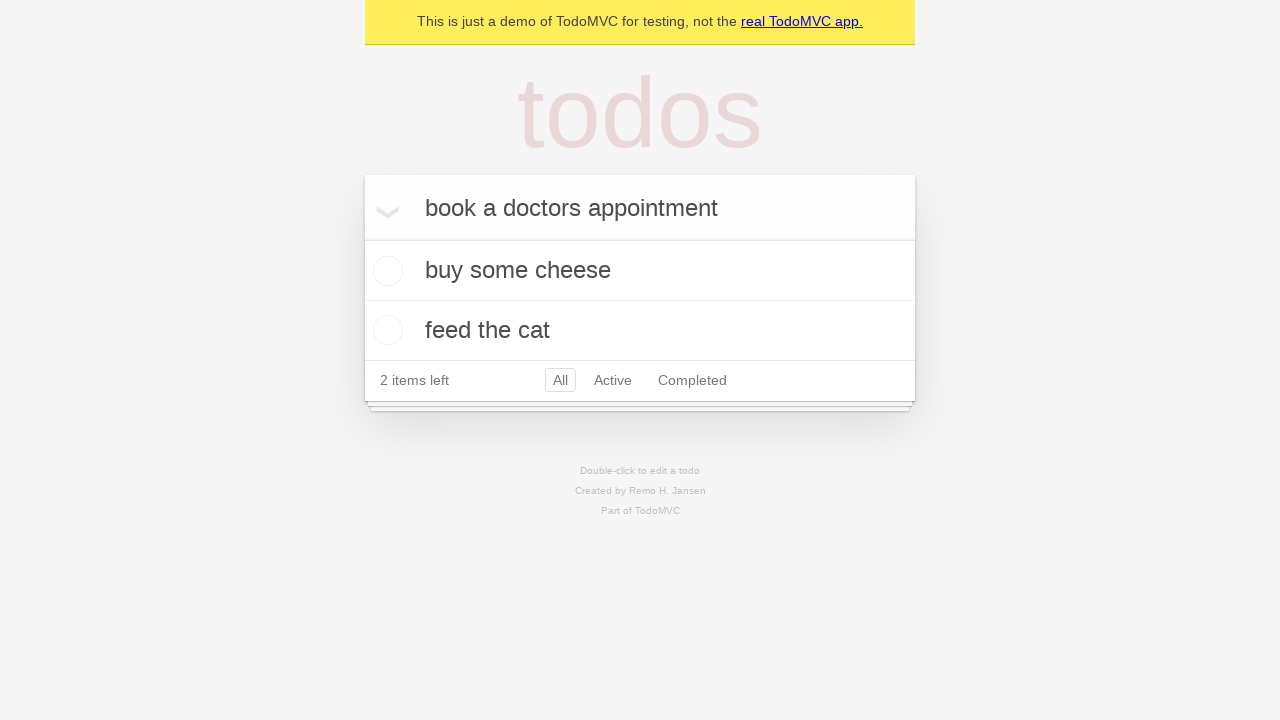

Pressed Enter to create third todo on internal:attr=[placeholder="What needs to be done?"i]
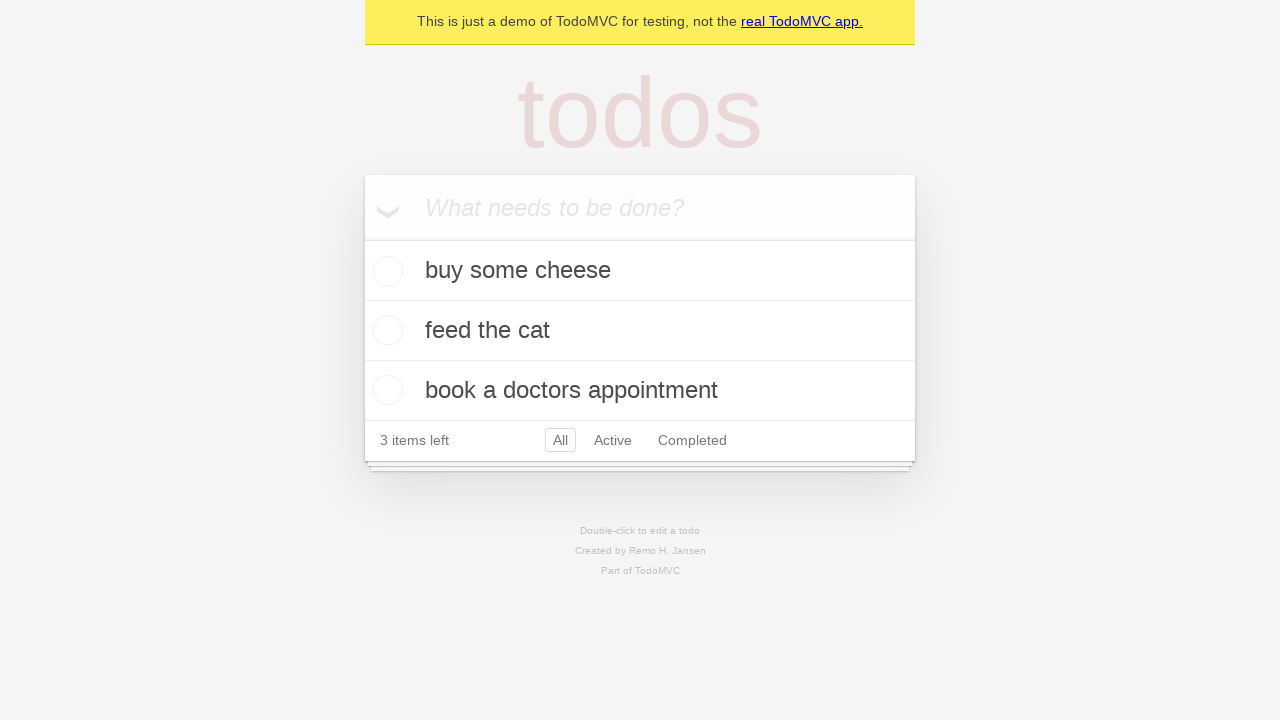

Waited for all 3 todos to be created
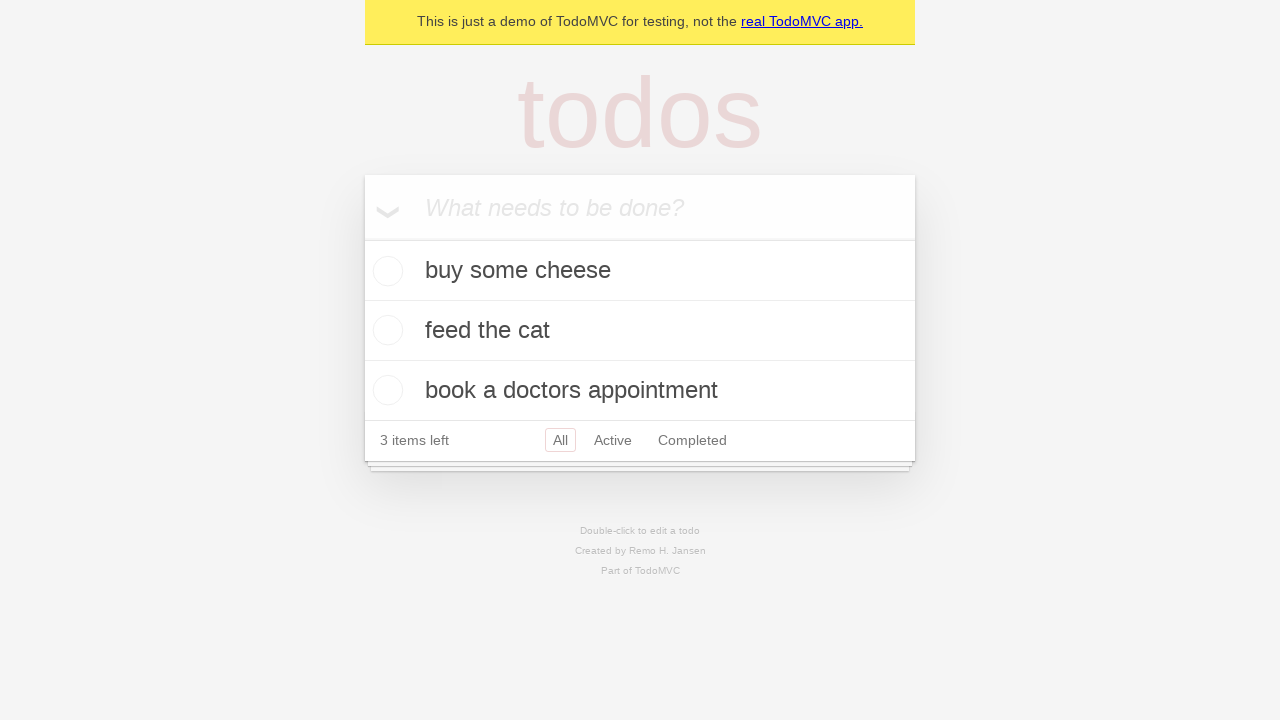

Checked second todo item (feed the cat) as complete at (385, 330) on internal:testid=[data-testid="todo-item"s] >> nth=1 >> internal:role=checkbox
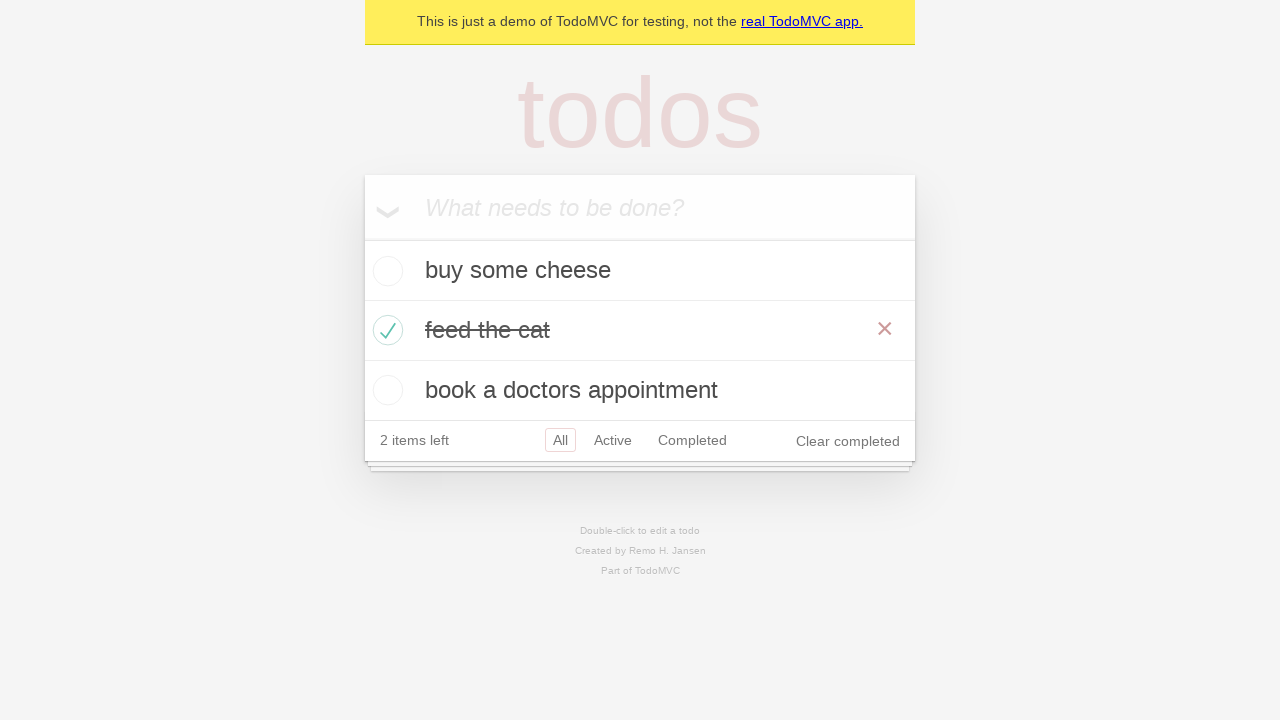

Clicked Active filter to display only incomplete todos at (613, 440) on internal:role=link[name="Active"i]
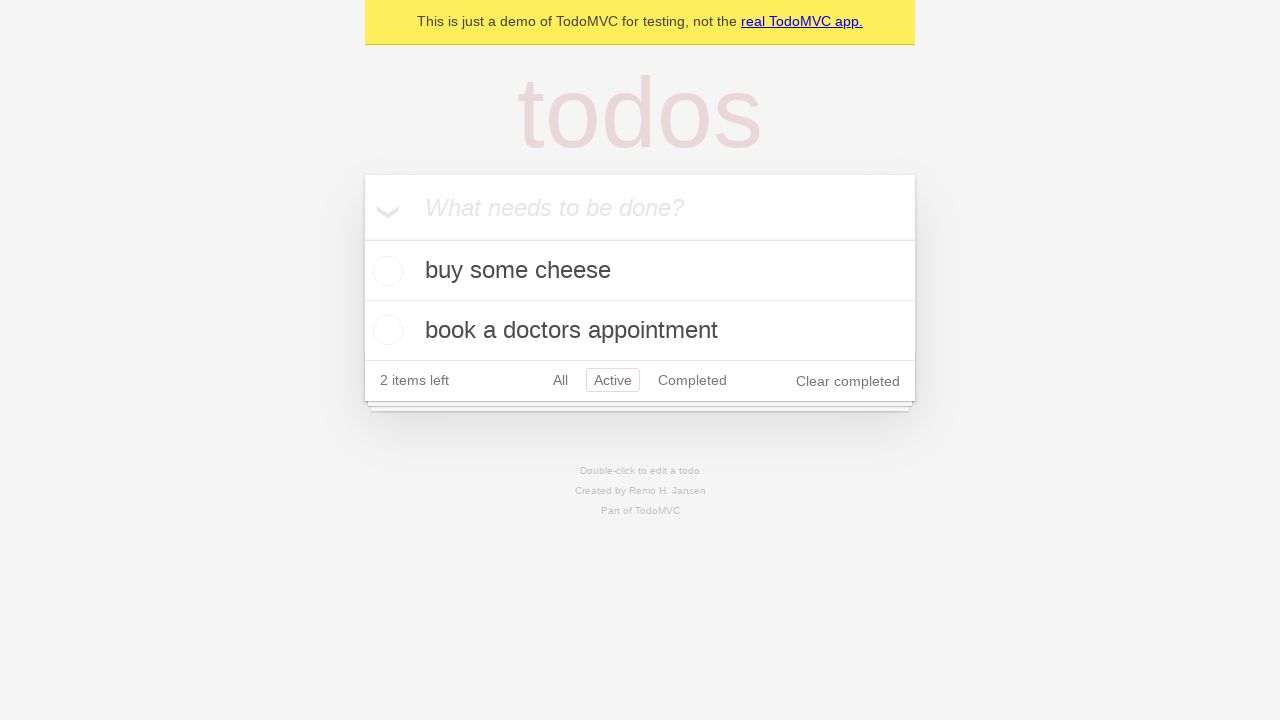

Waited for filtered view showing 2 active (incomplete) todos
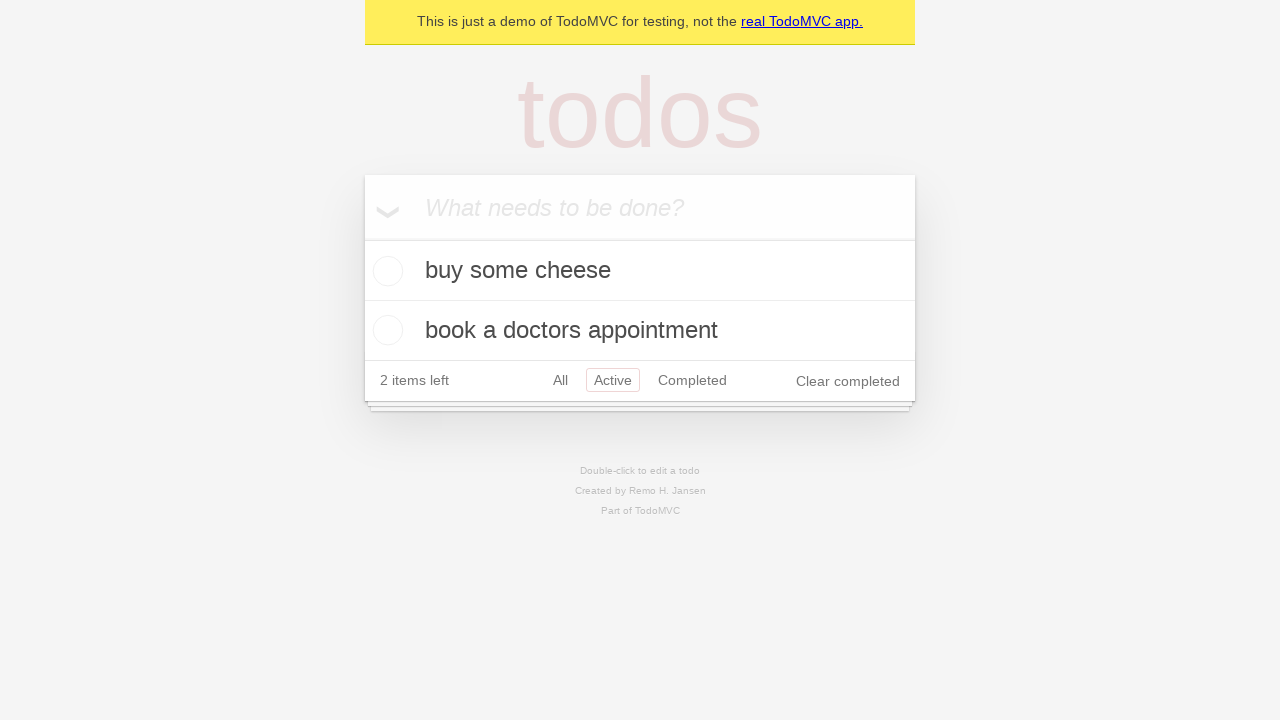

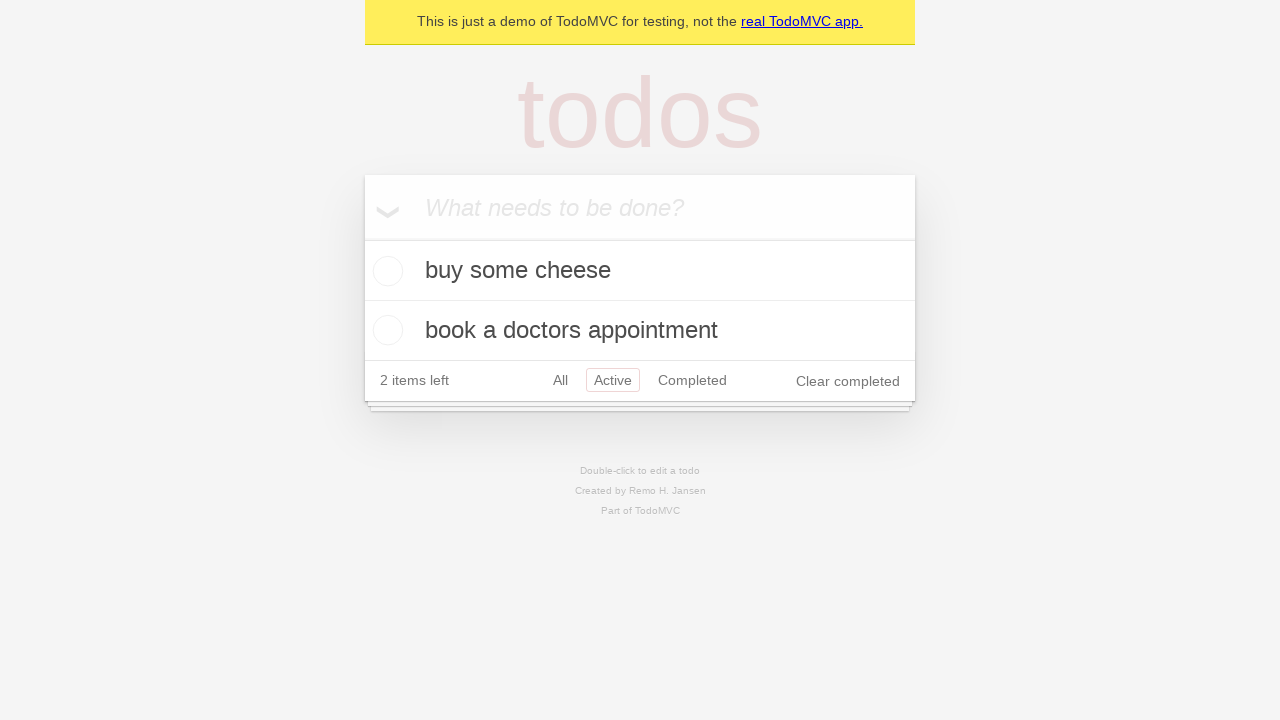